Navigates to CoinMarketCap Korean page and scrolls down to load more cryptocurrency data

Starting URL: https://coinmarketcap.com/ko/

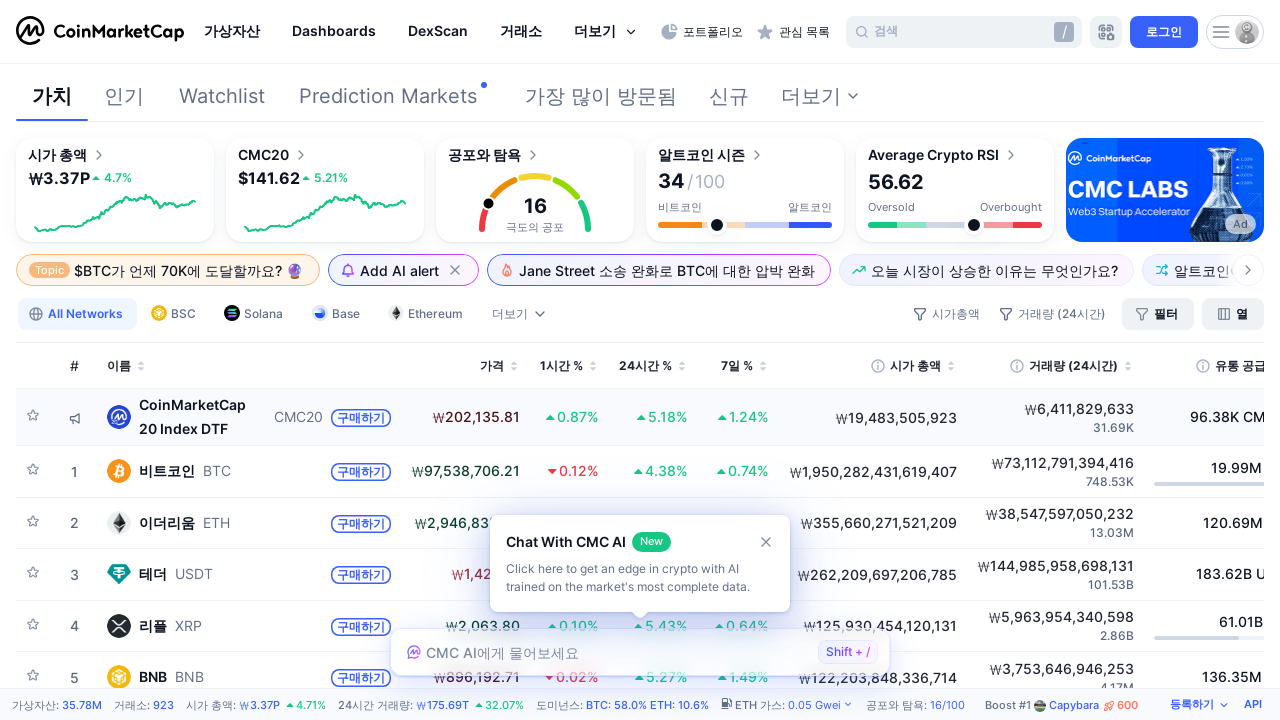

Retrieved initial page scroll height
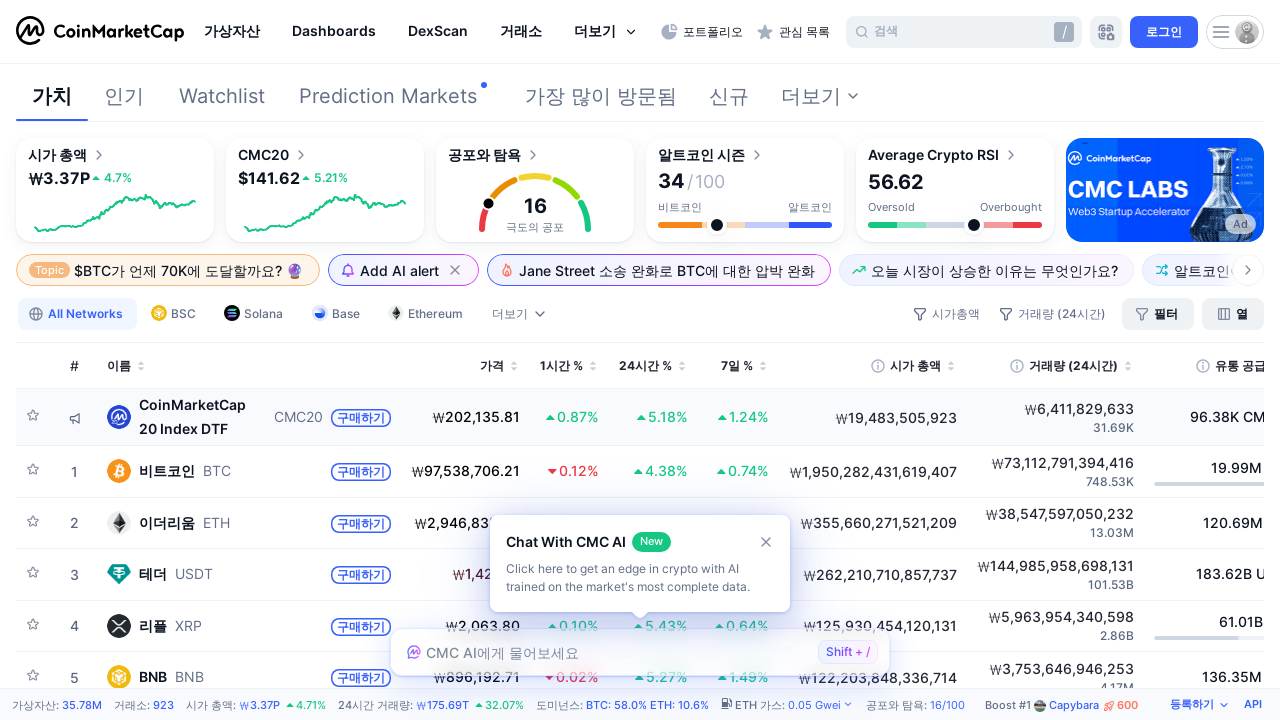

Scrolled down to position 1000px to load more cryptocurrency data
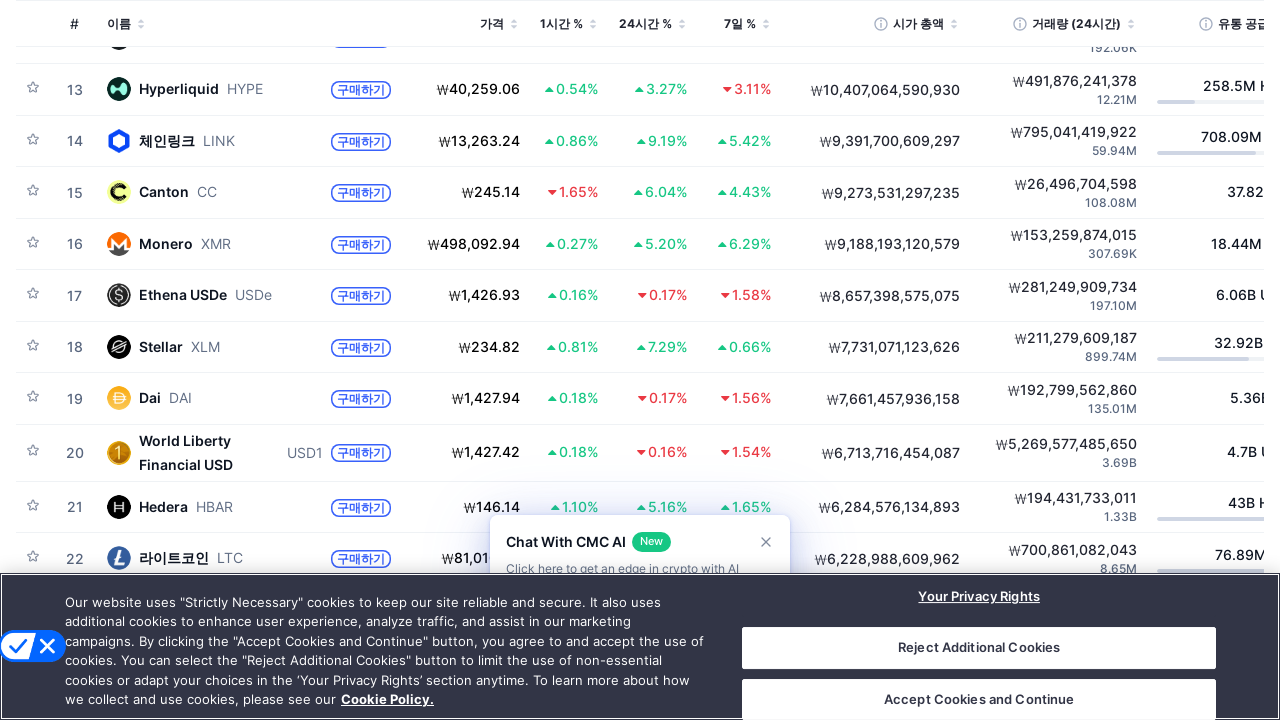

Waited 1 second for content to load
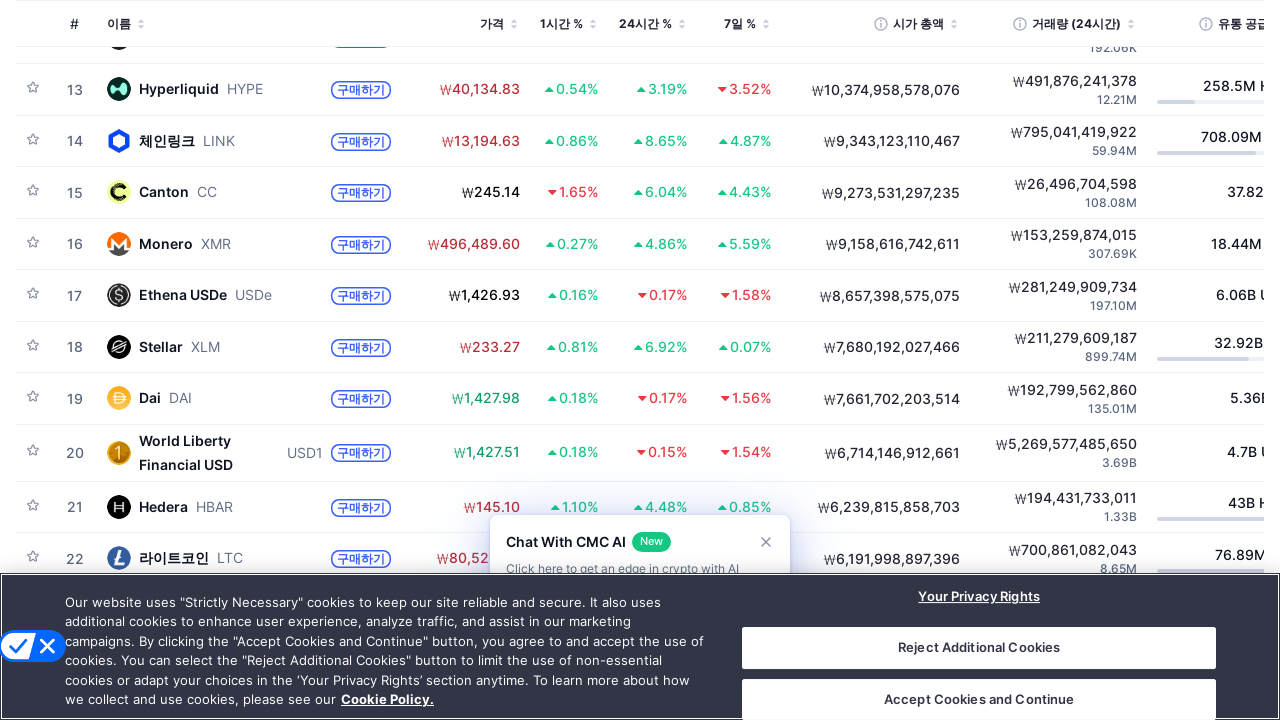

Scrolled down to position 2000px to load more cryptocurrency data
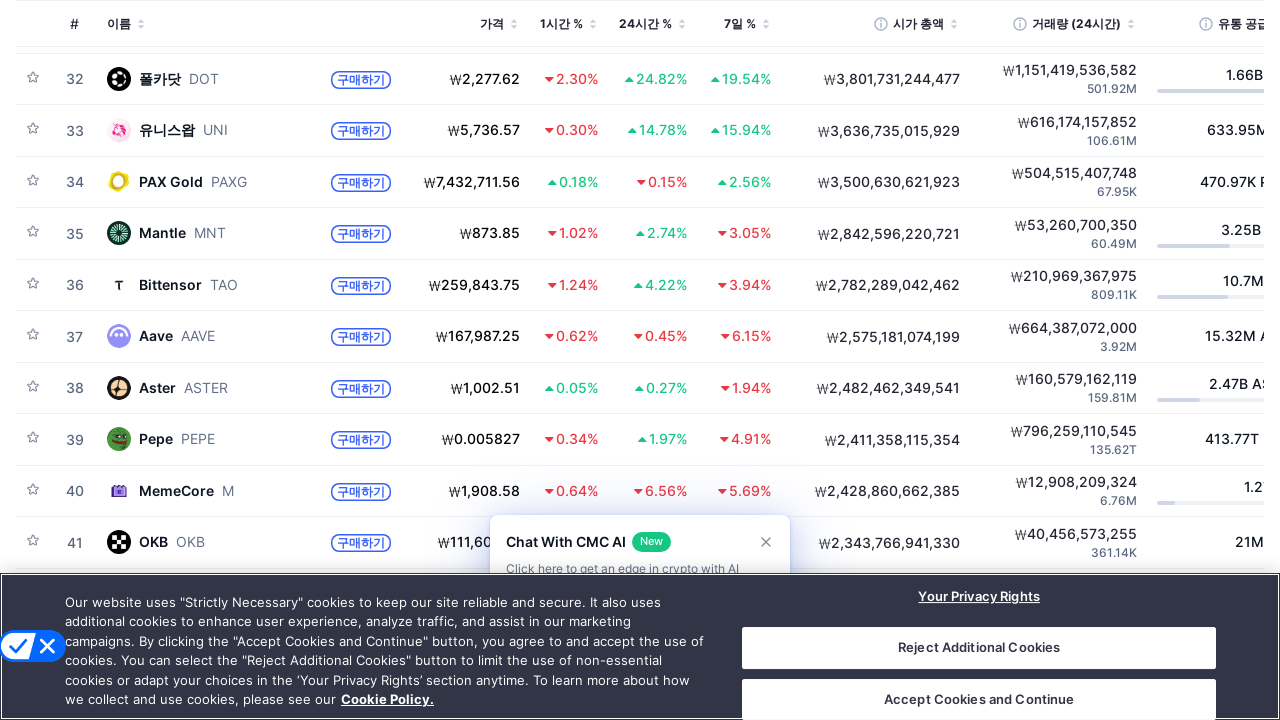

Waited 1 second for content to load
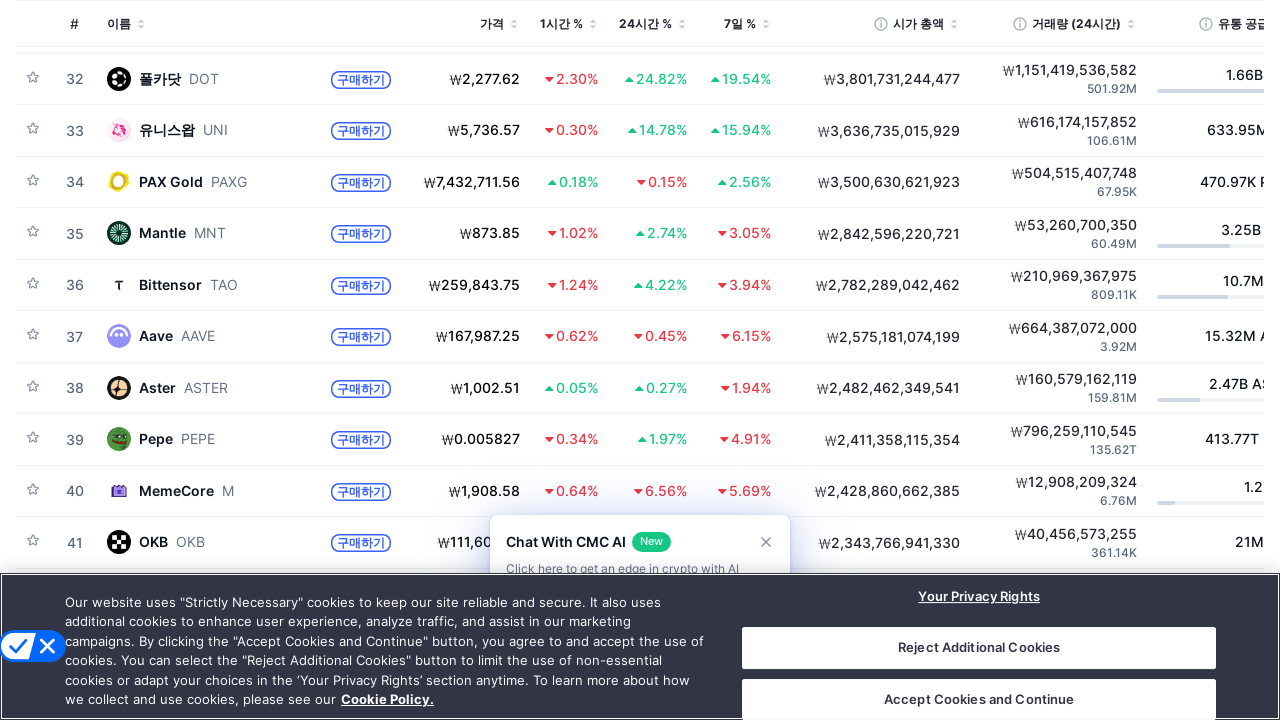

Scrolled down to position 3000px to load more cryptocurrency data
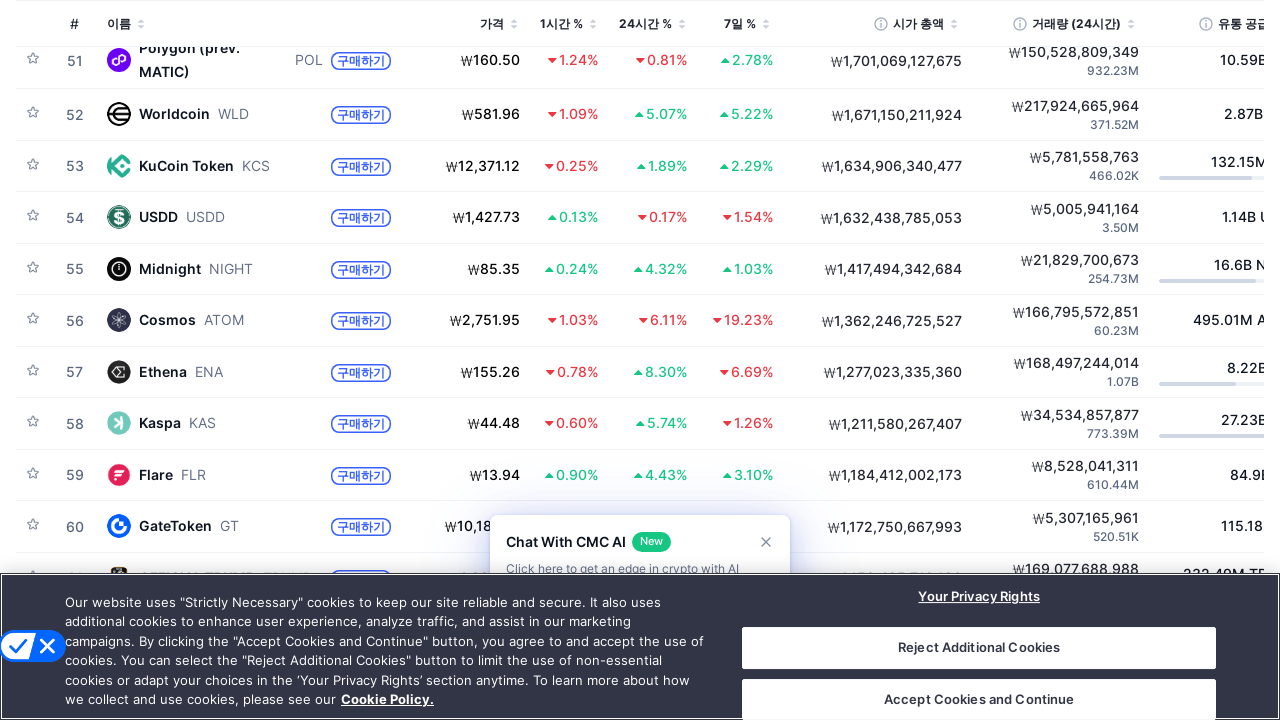

Waited 1 second for content to load
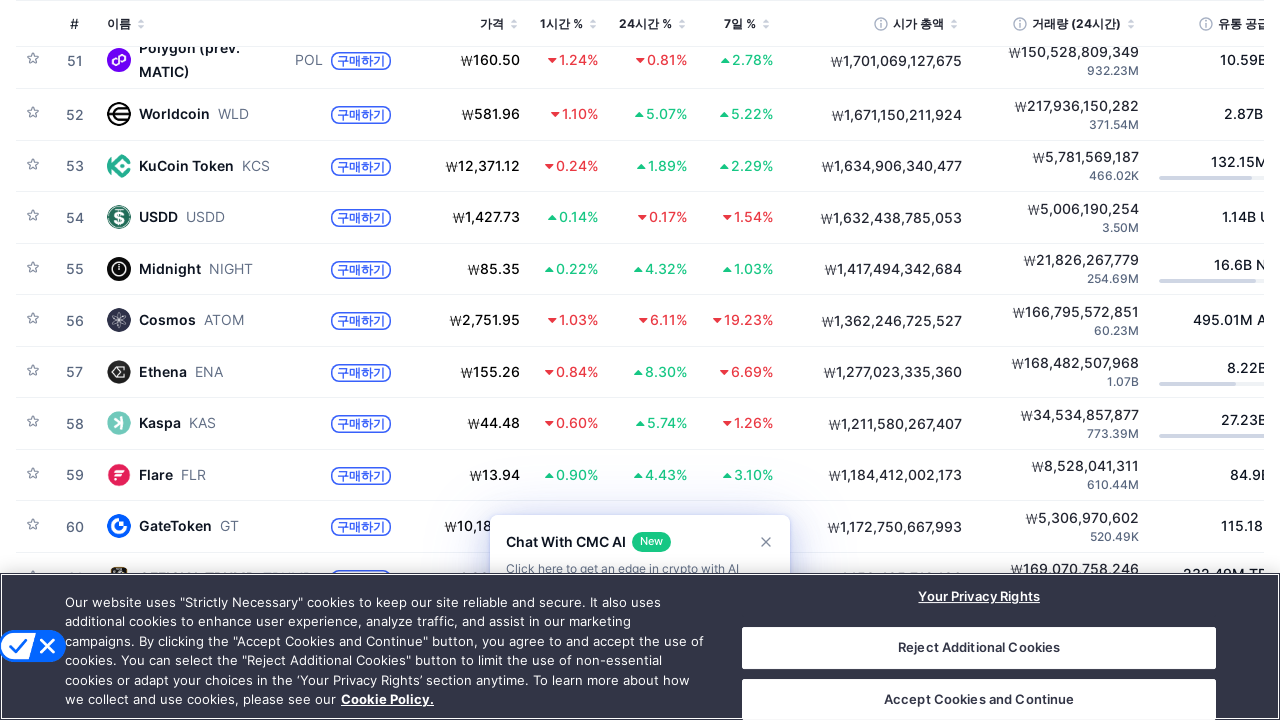

Scrolled down to position 4000px to load more cryptocurrency data
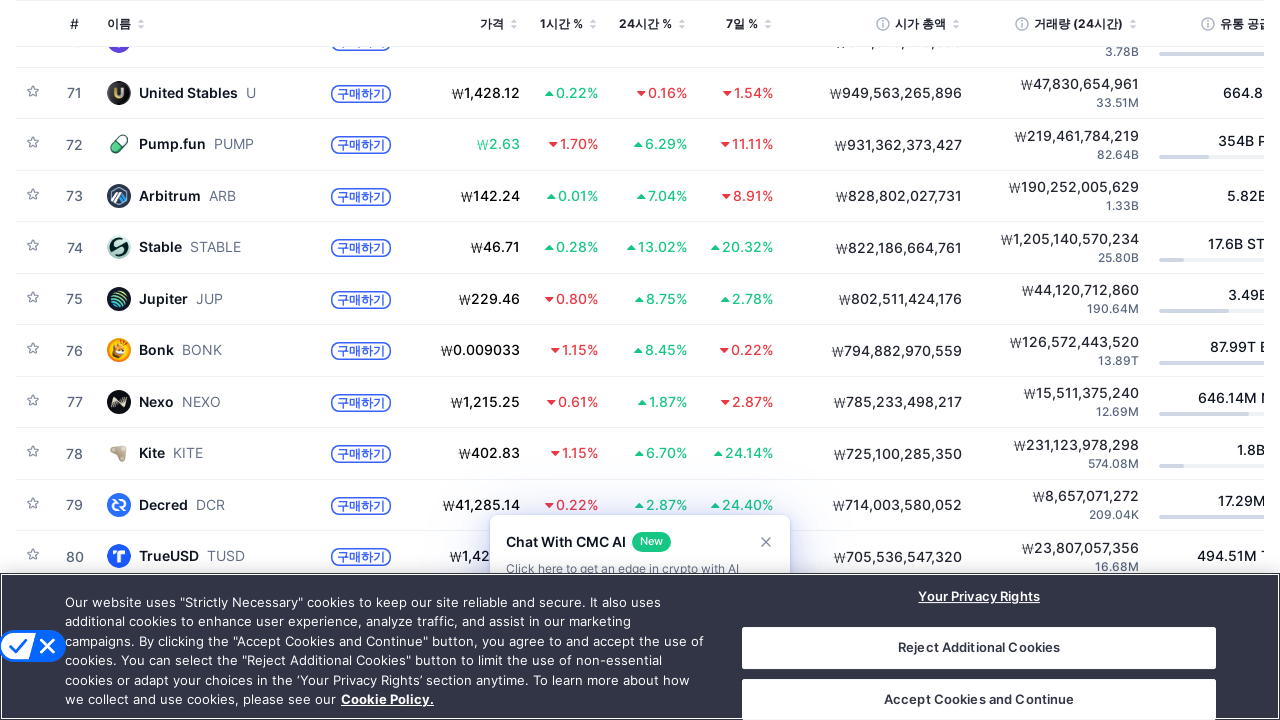

Waited 1 second for content to load
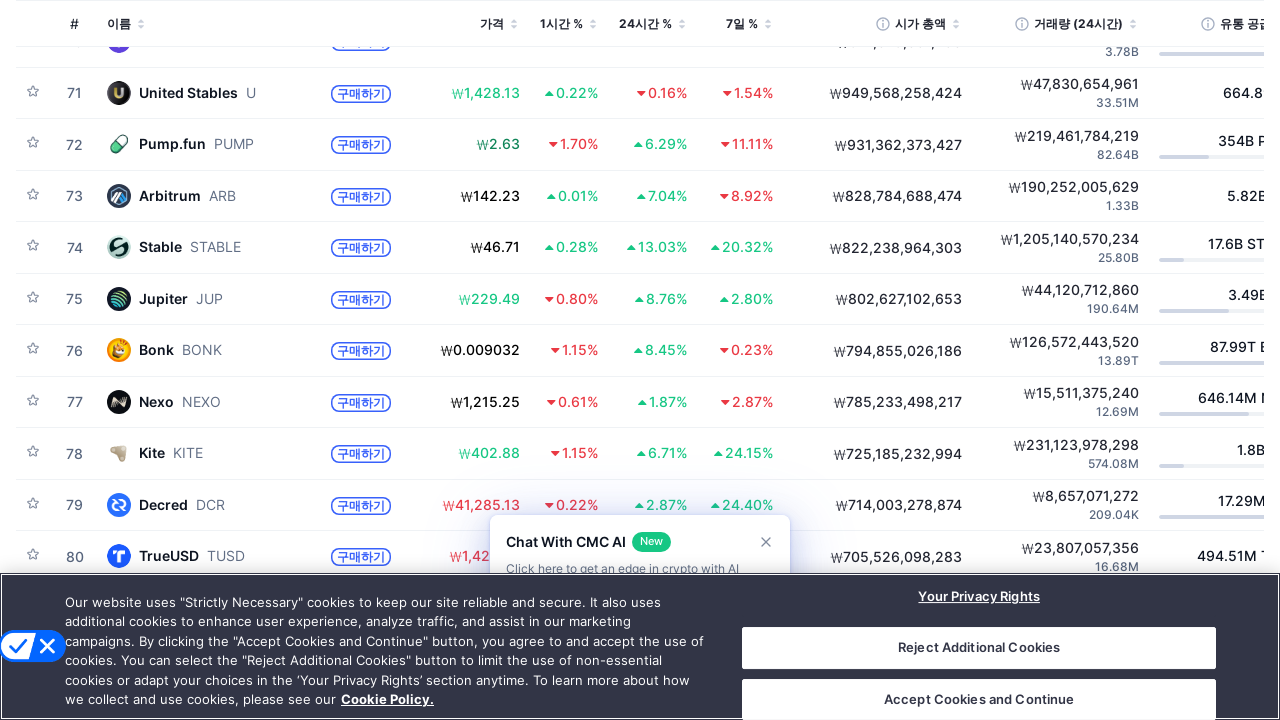

Scrolled down to position 5000px to load more cryptocurrency data
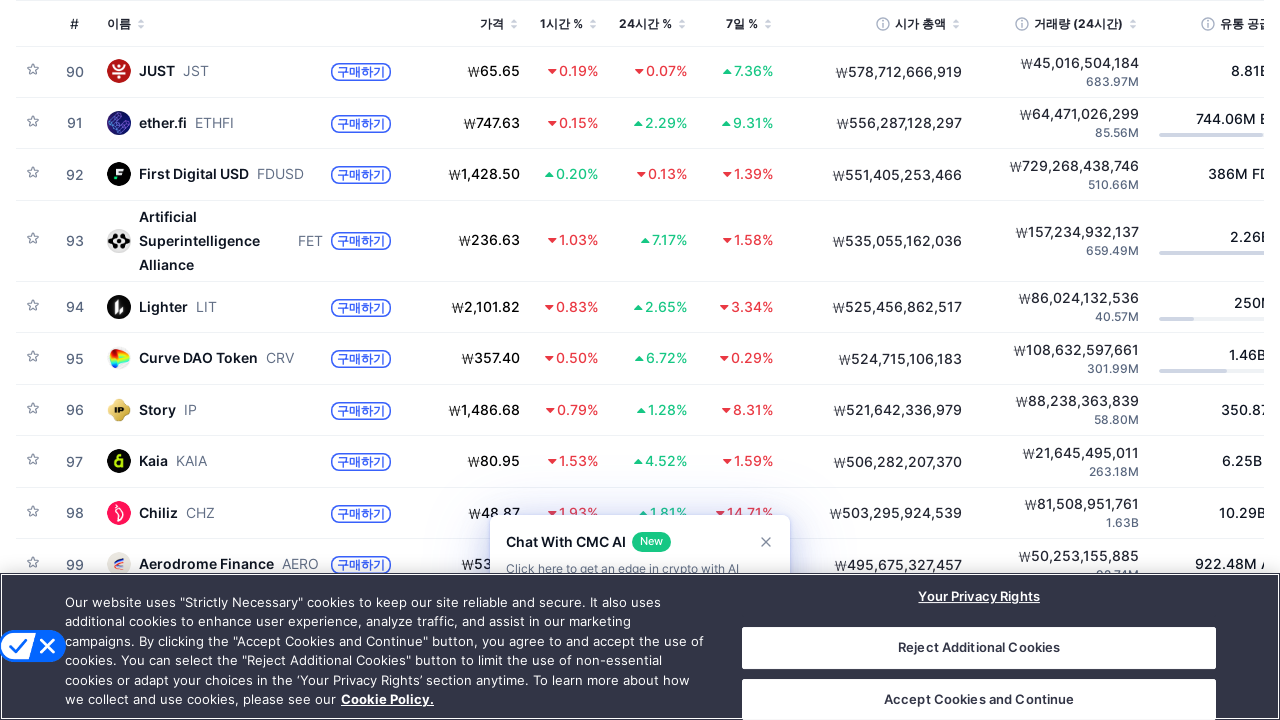

Waited 1 second for content to load
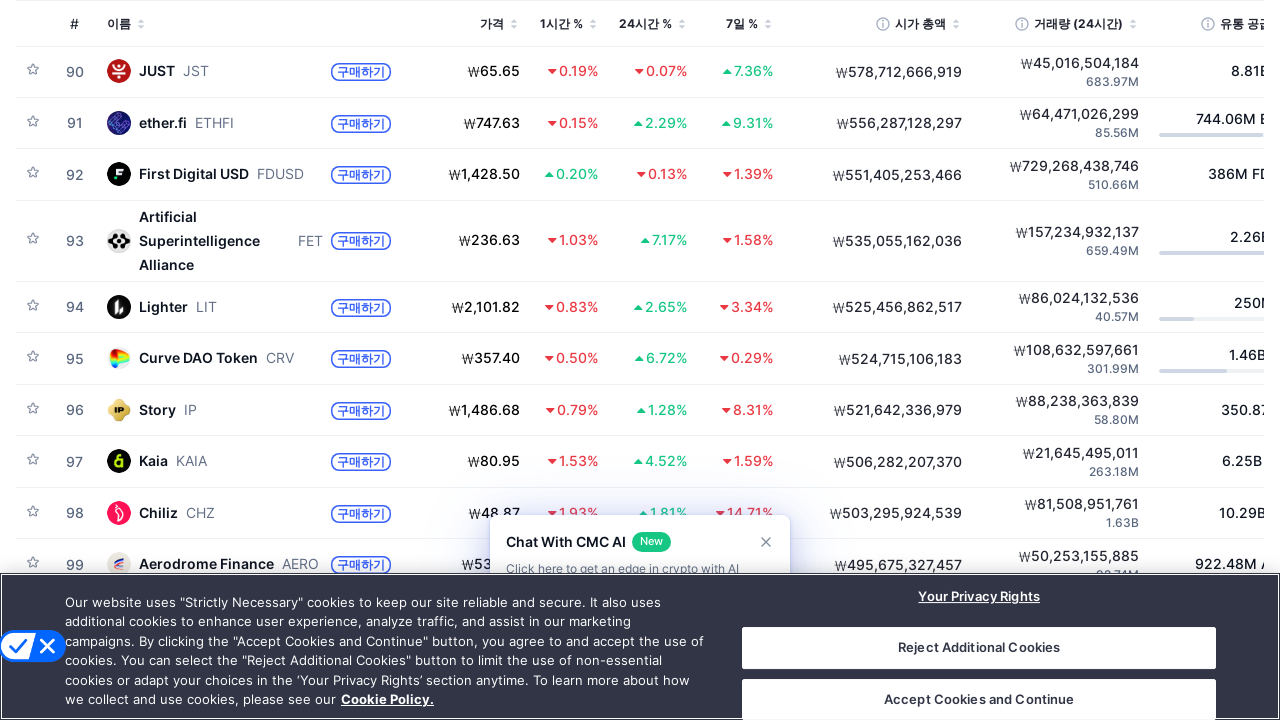

Scrolled down to position 6000px to load more cryptocurrency data
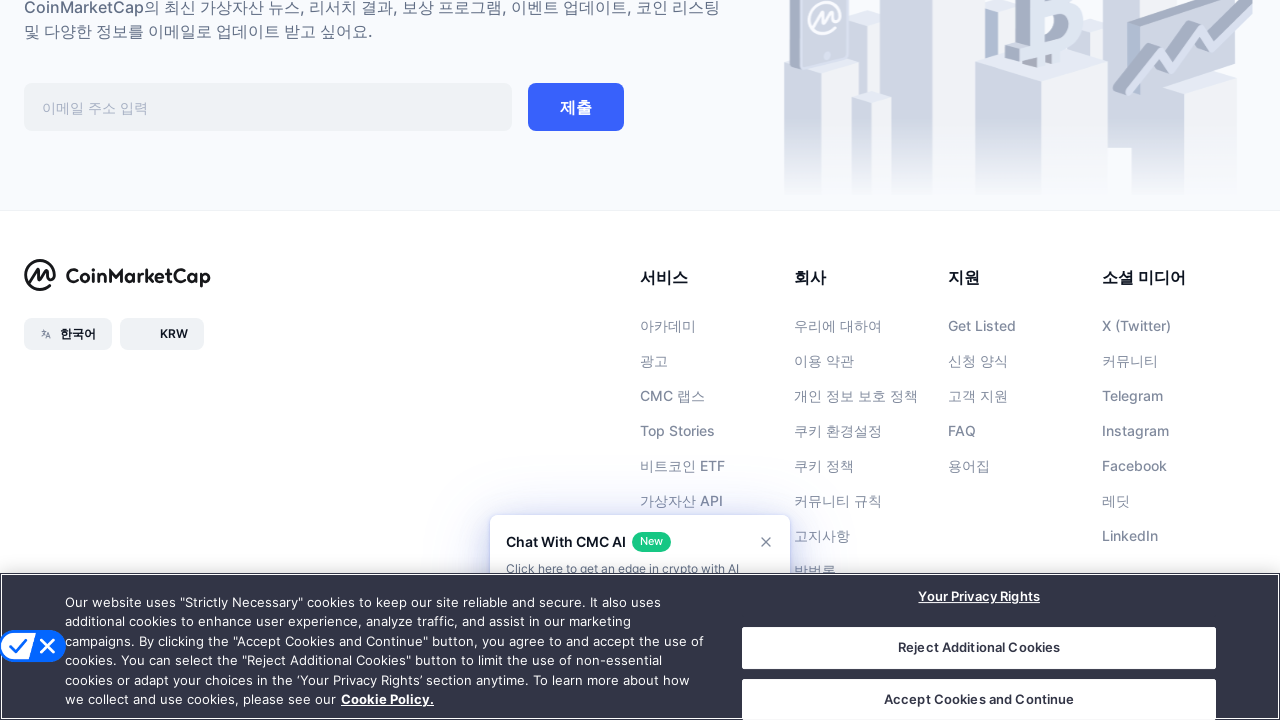

Waited 1 second for content to load
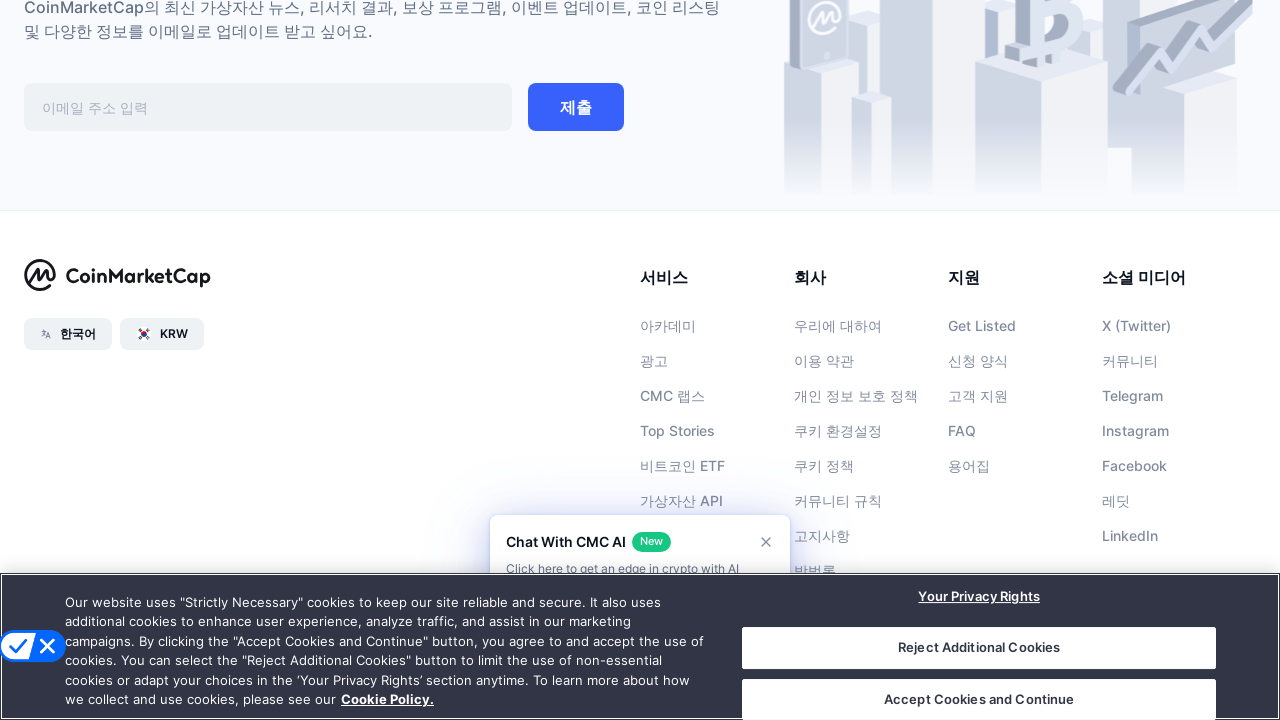

Scrolled down to position 7000px to load more cryptocurrency data
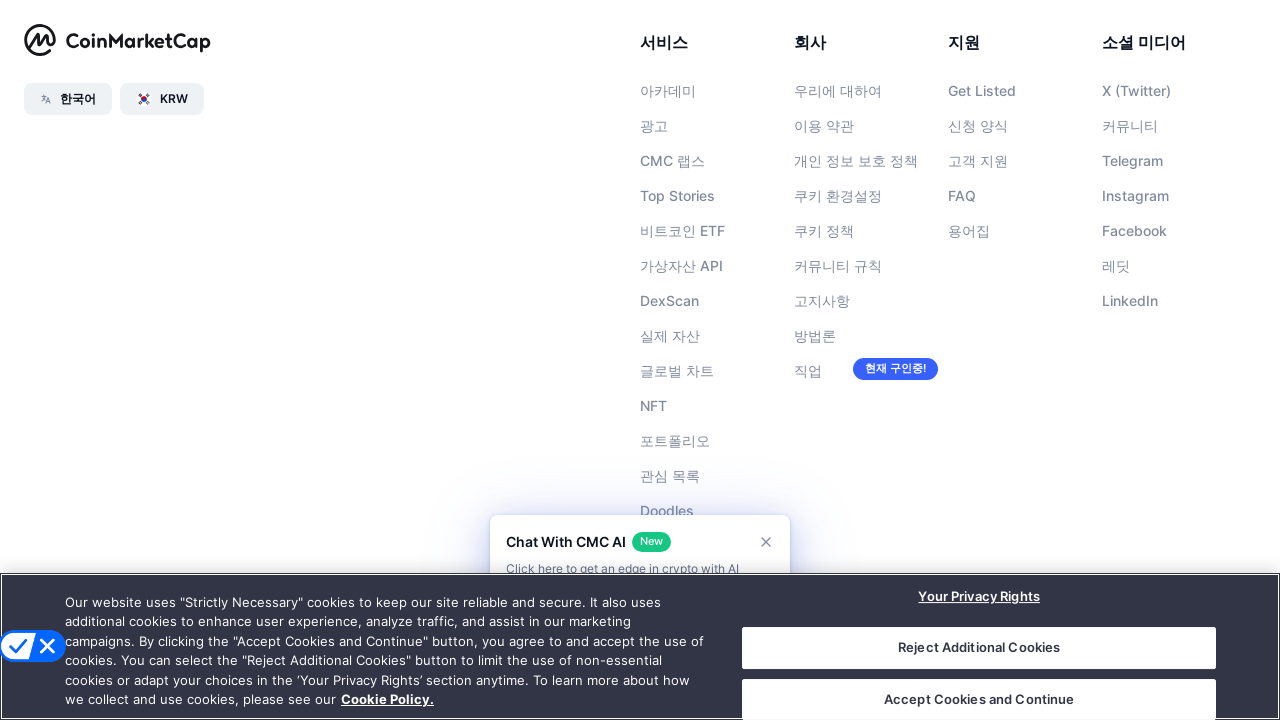

Waited 1 second for content to load
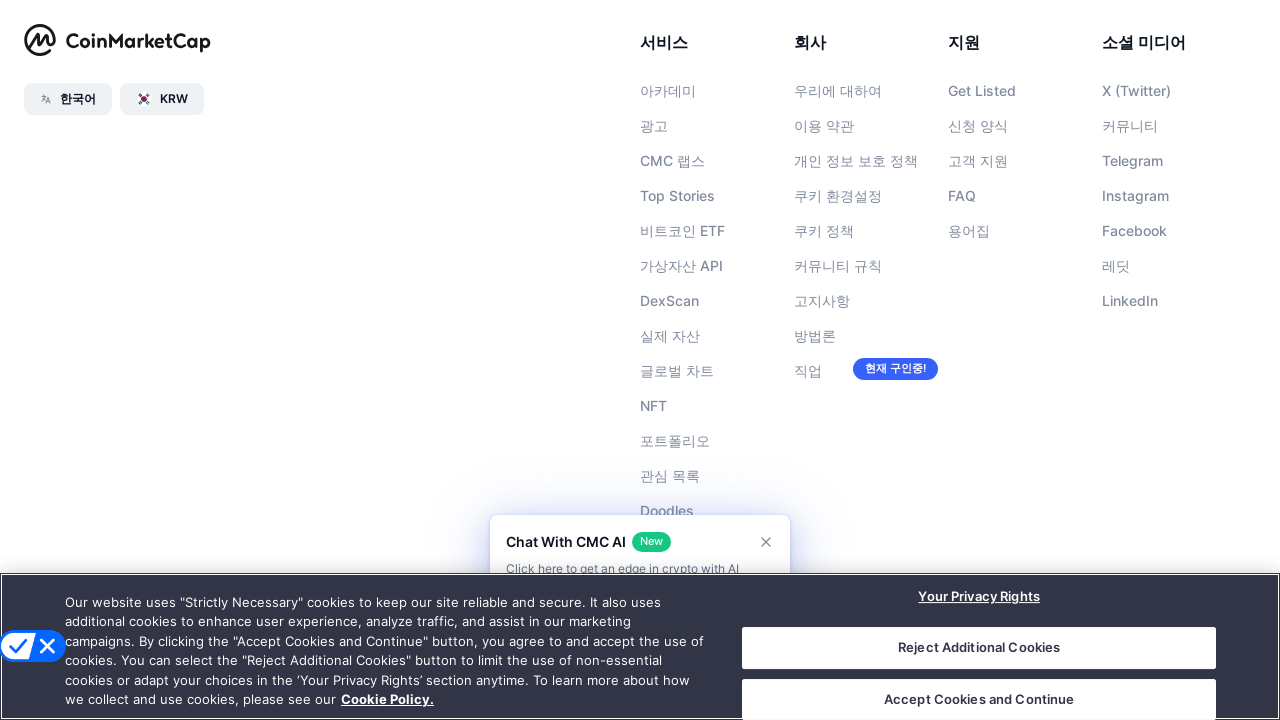

Cryptocurrency table fully loaded
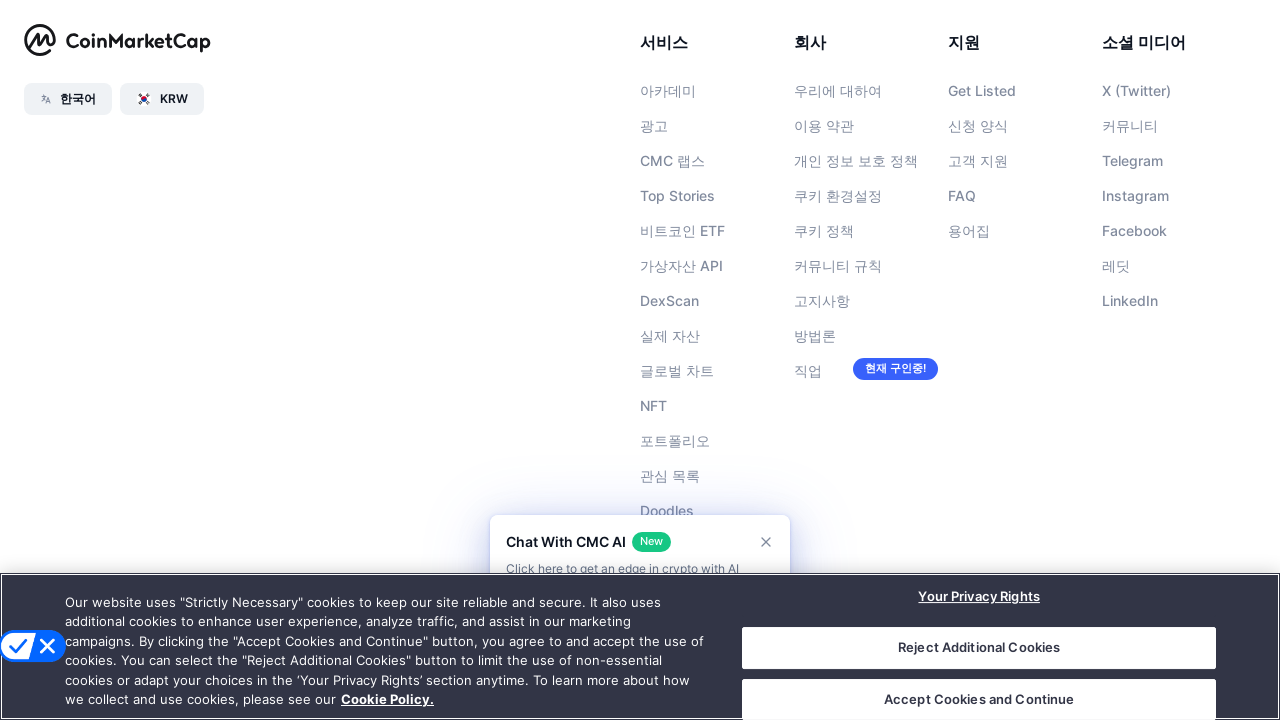

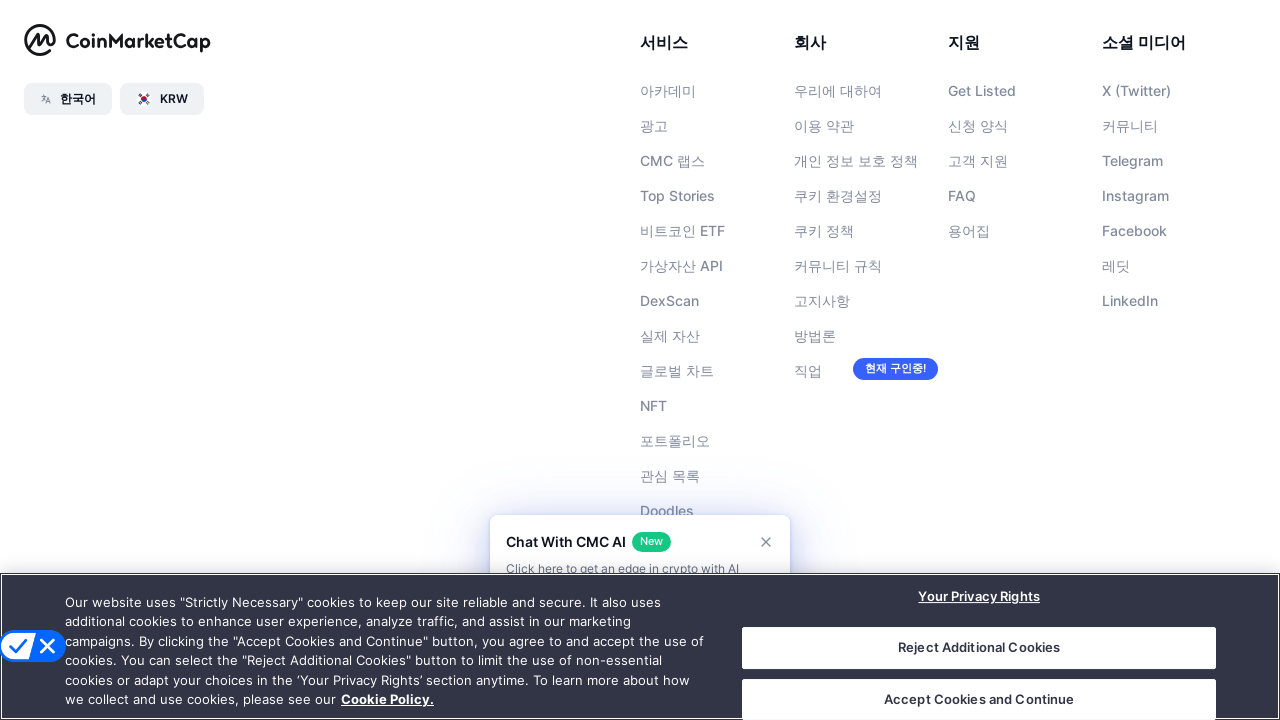